Clicks on the login link from the homepage and verifies navigation to the login page

Starting URL: https://www.securite.jp

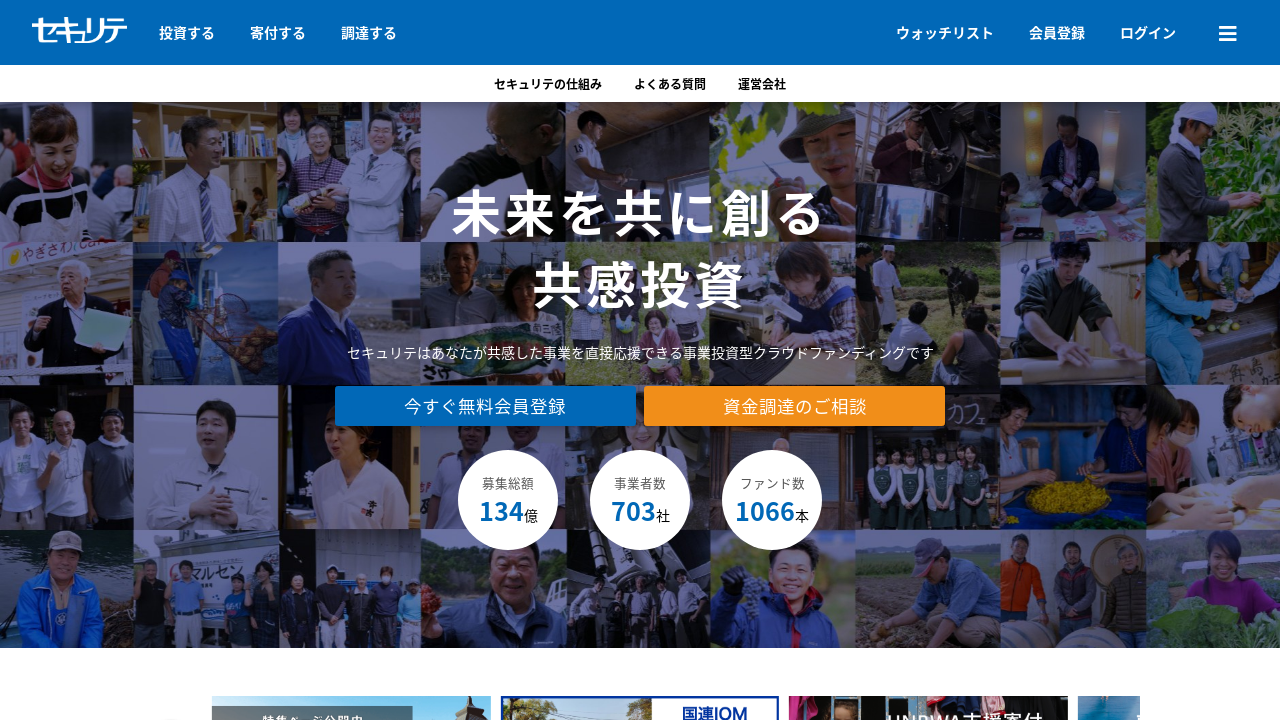

Clicked on the login link at (1148, 32) on text=ログイン
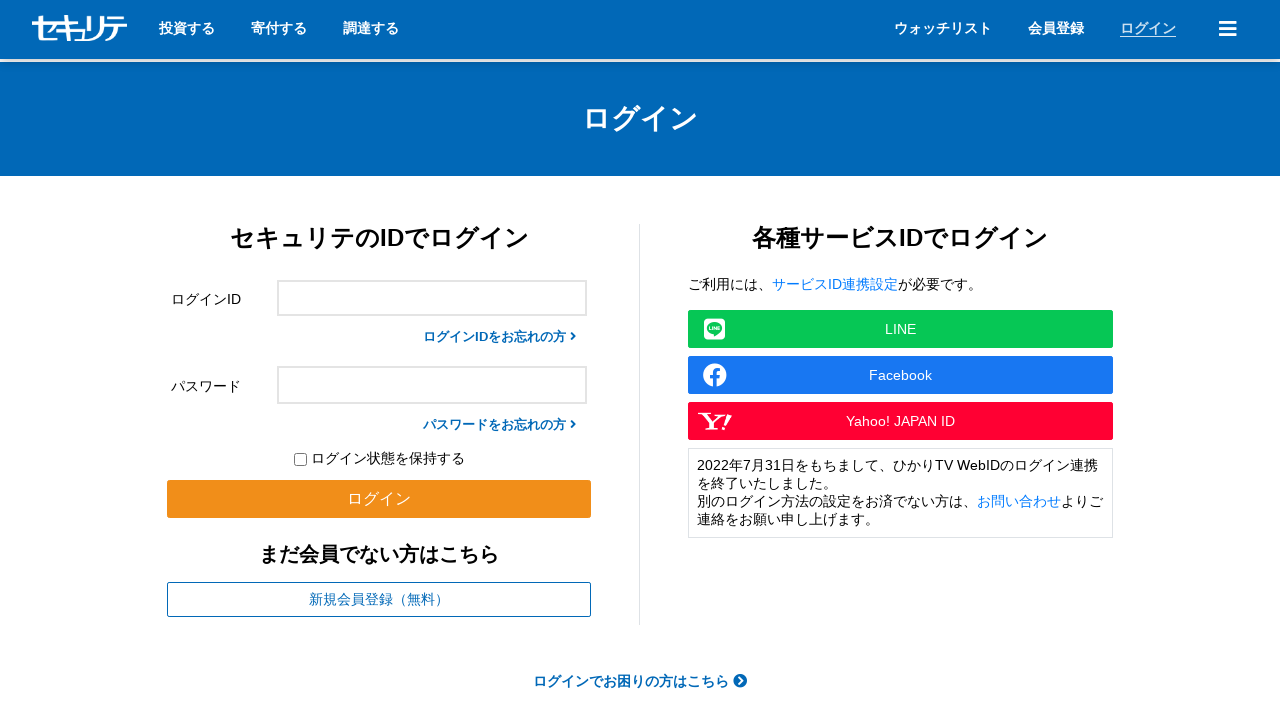

Login page loaded (domcontentloaded state)
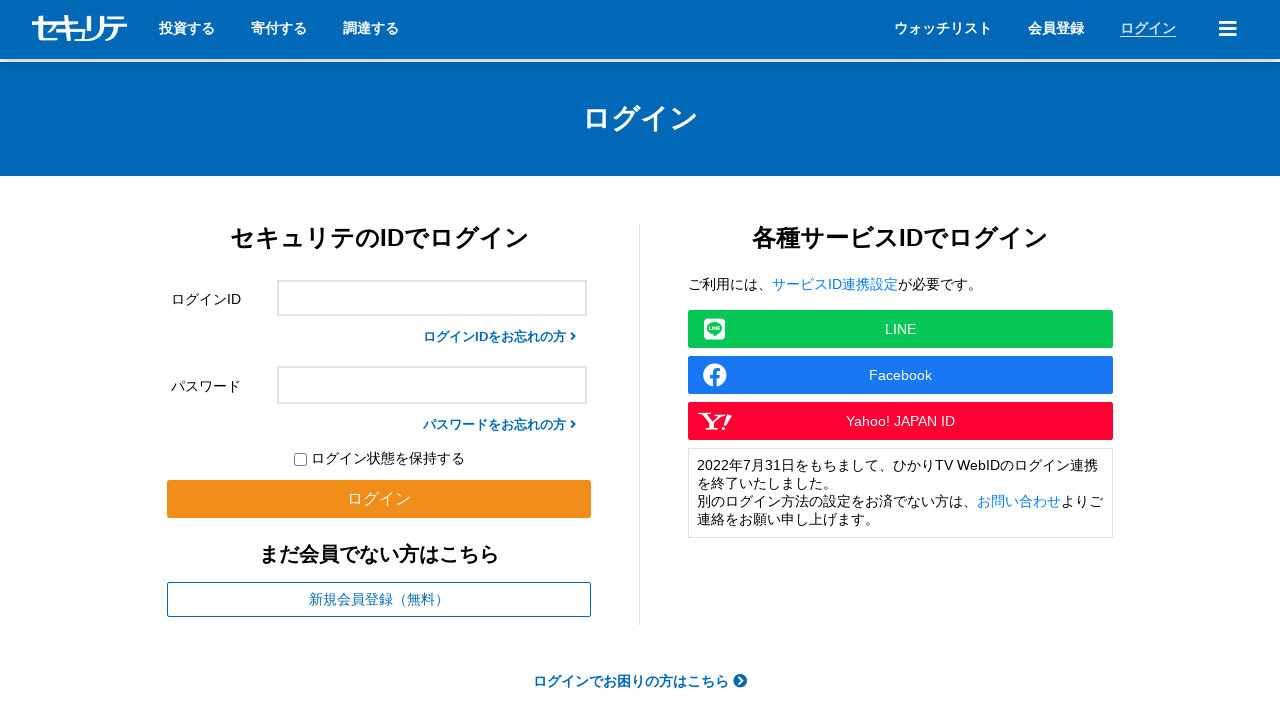

Verified page title is 'ログイン｜セキュリテ'
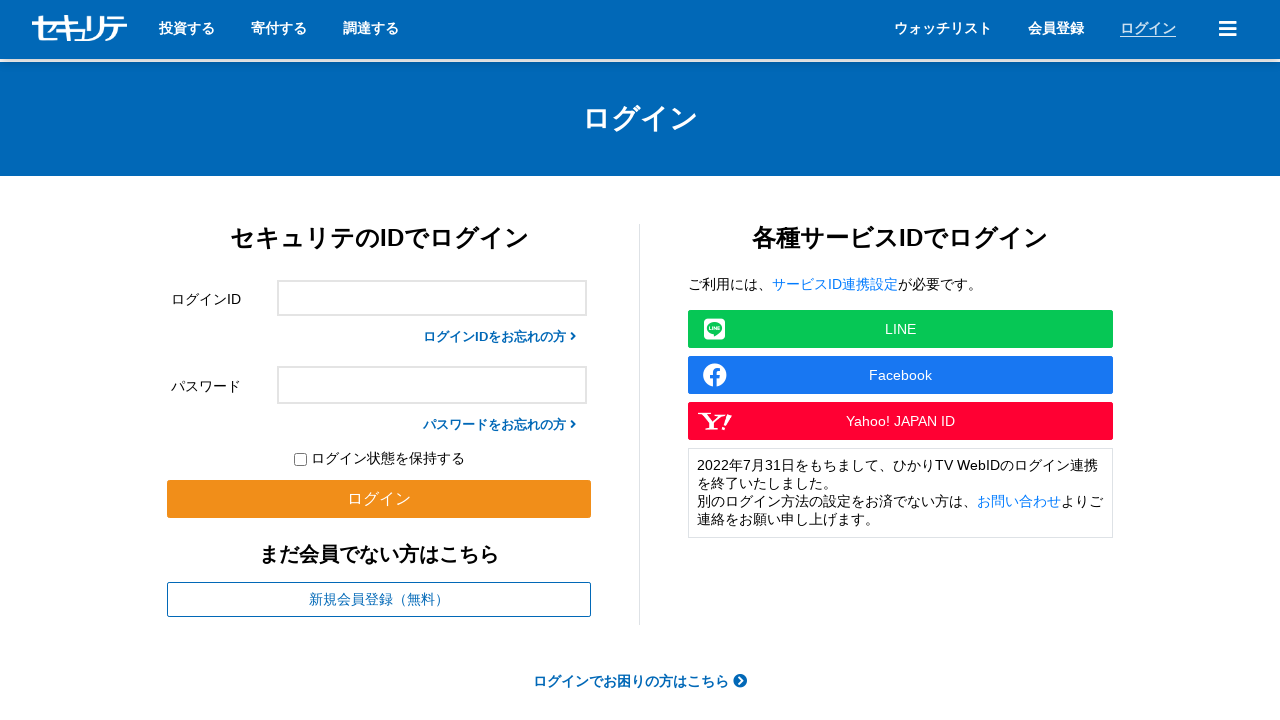

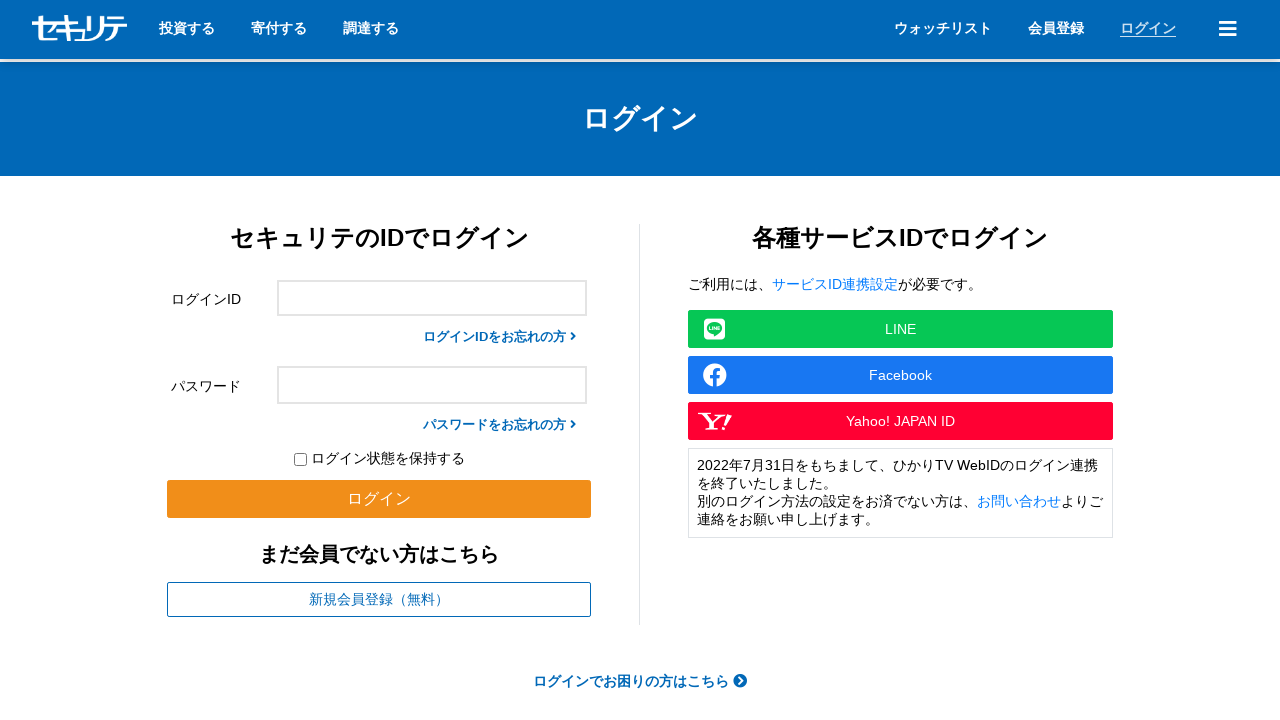